Tests that data persists after page reload

Starting URL: https://tc-1-final-parte1.vercel.app/tabelaCadastro.html

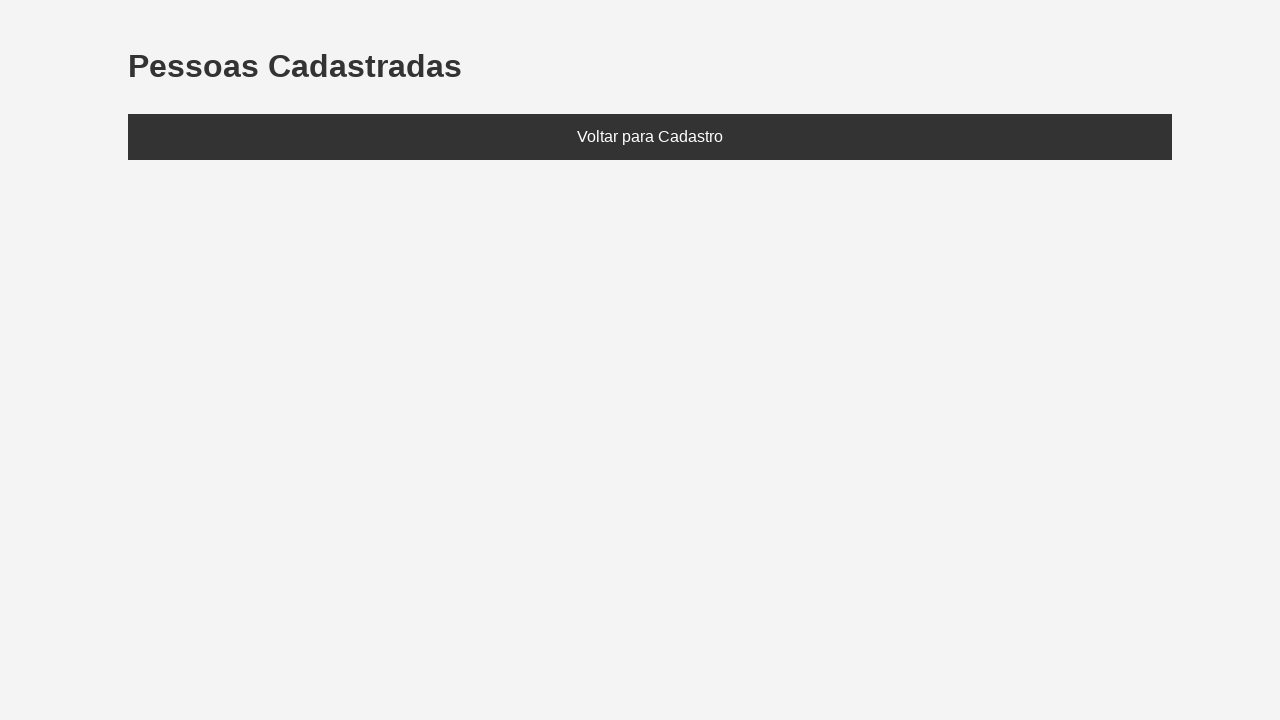

Added person 'Eduarda' (age 28) to localStorage
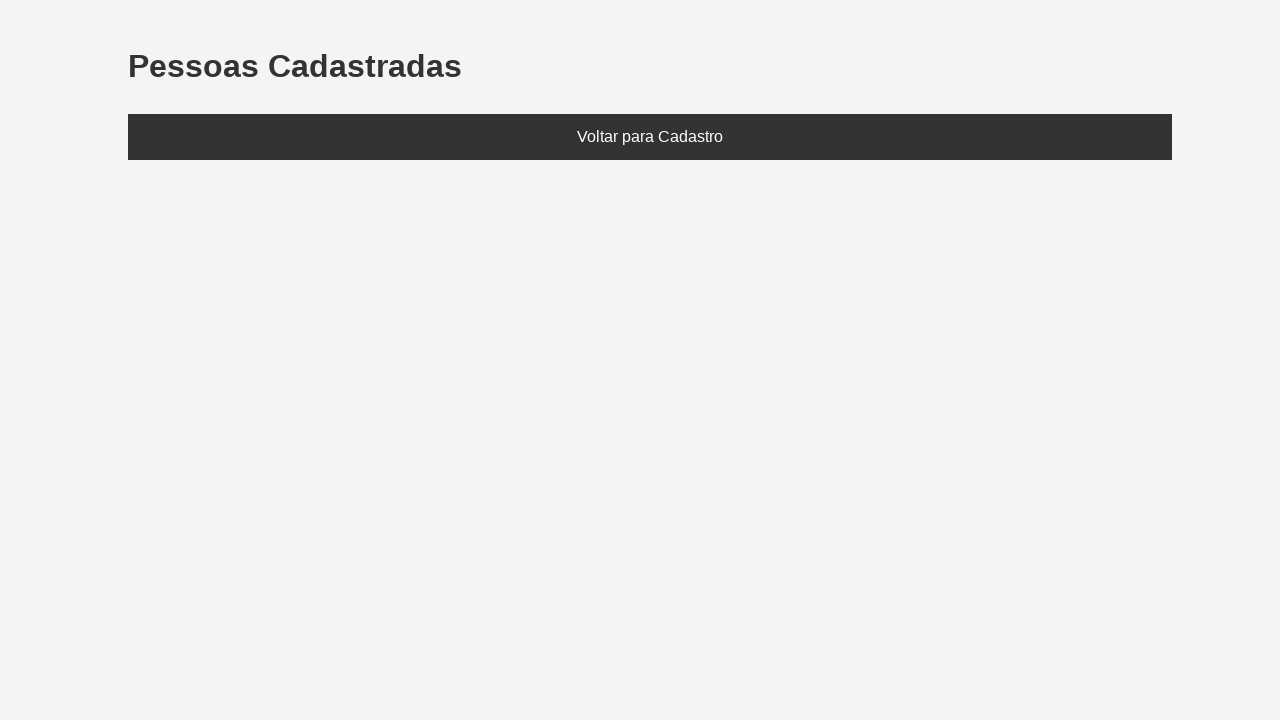

Reloaded the page
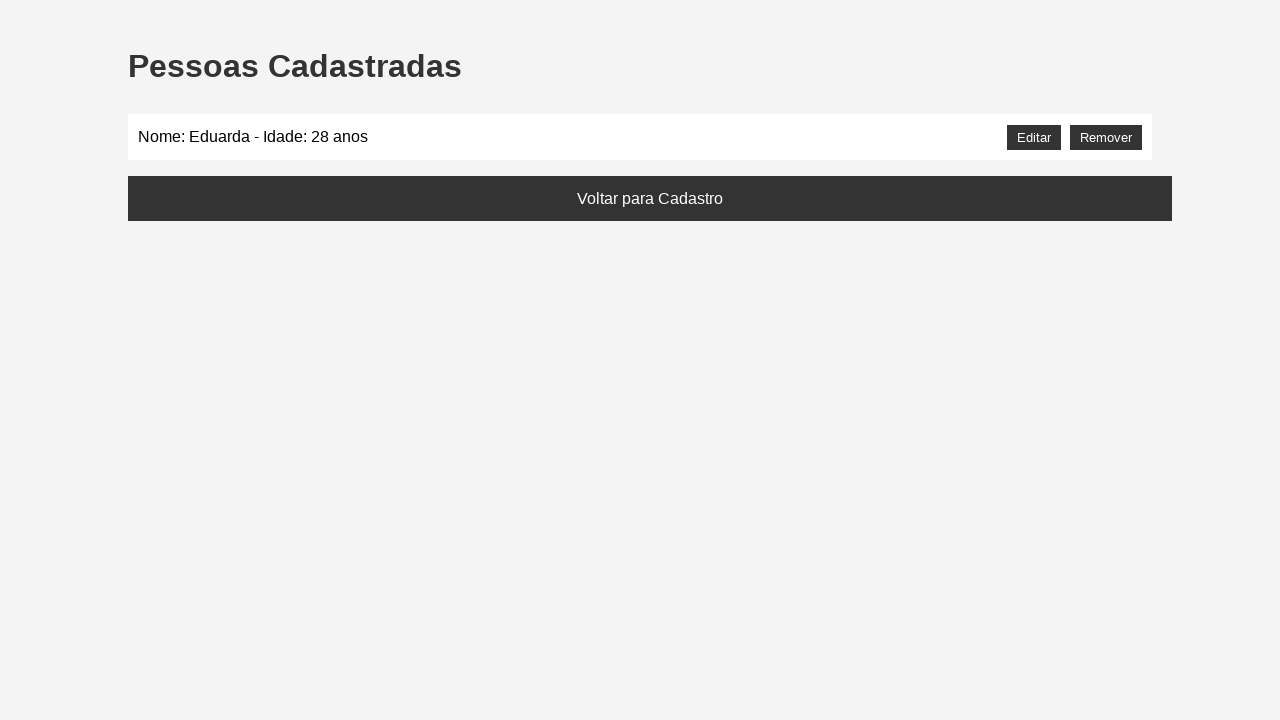

Retrieved text from listaPessoas element
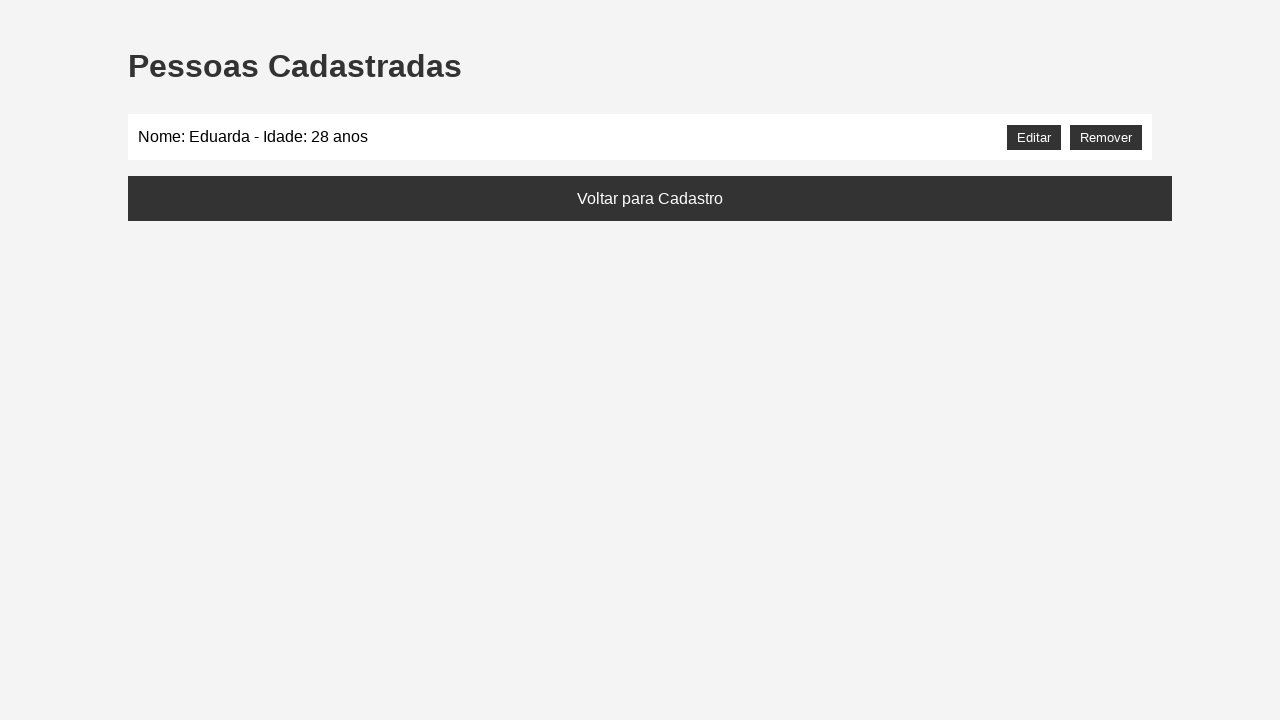

Verified that 'Eduarda' is displayed in the list after page reload - data persistence confirmed
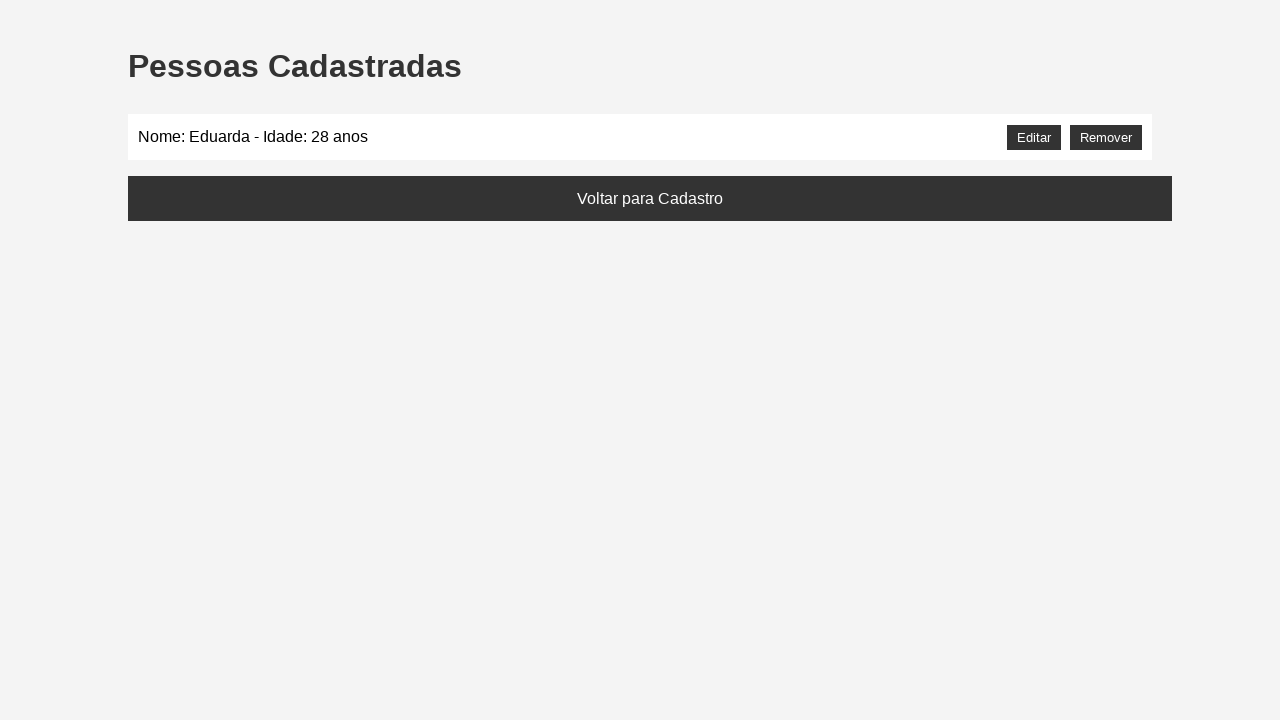

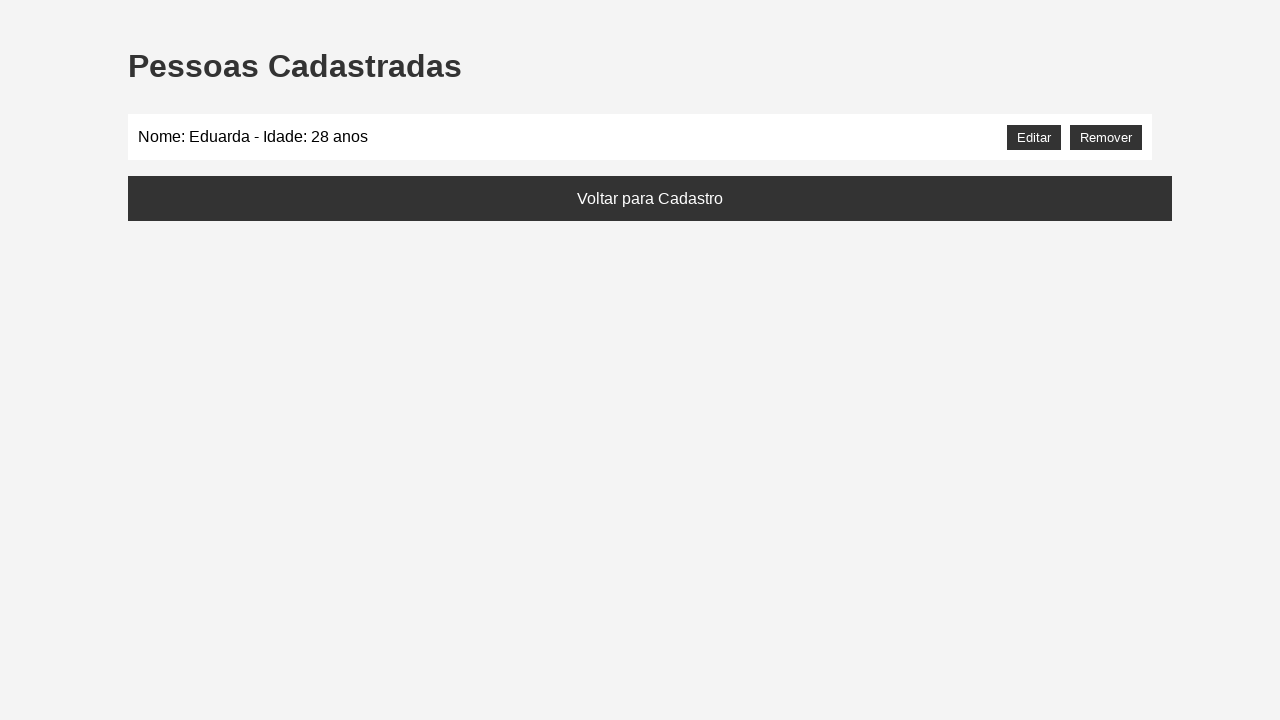